Tests adding new users to a web table by filling out a form with user details including name, email, age, salary, and department

Starting URL: https://demoqa.com/webtables

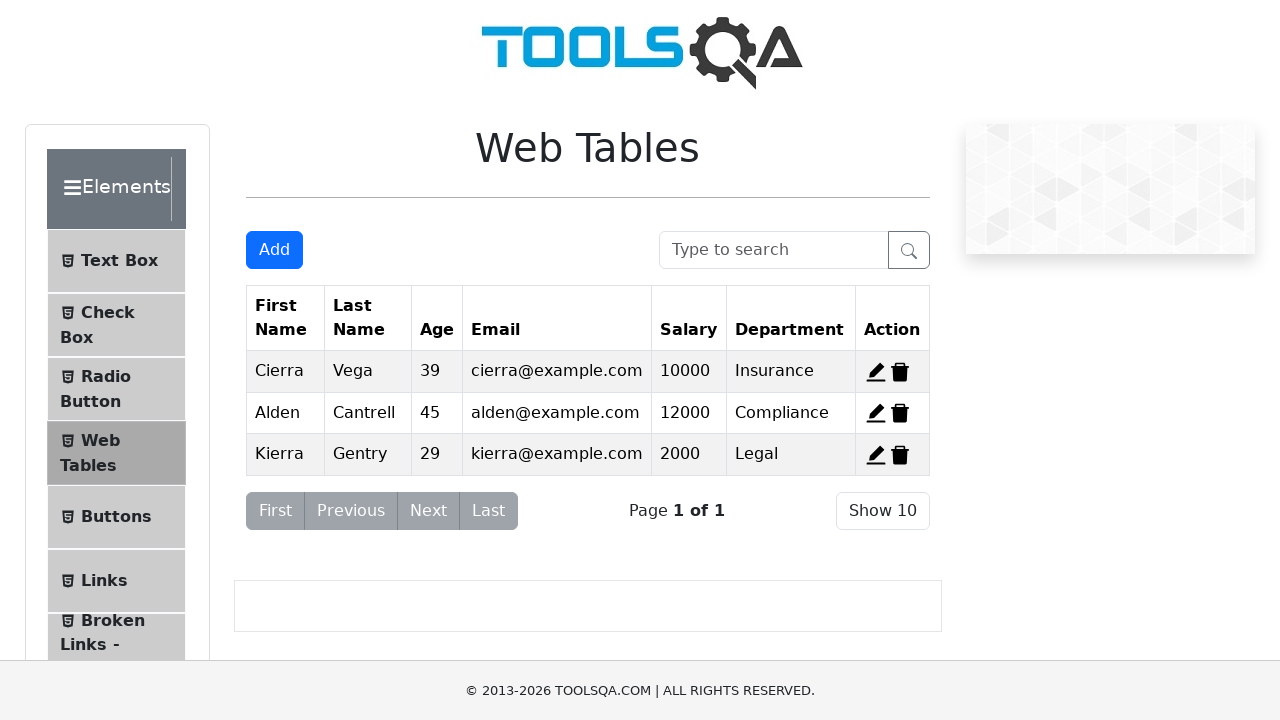

Clicked 'Add New Record' button to open user form at (274, 250) on #addNewRecordButton
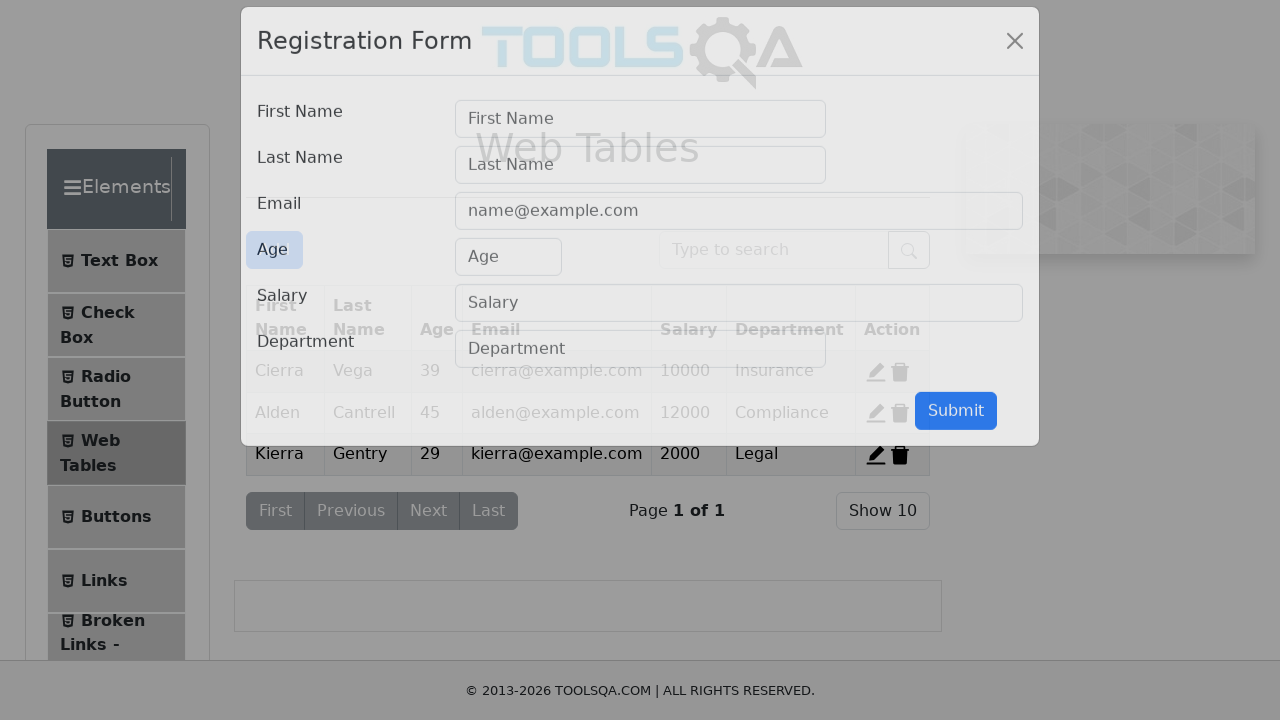

Filled first name field with 'Amit' on #firstName
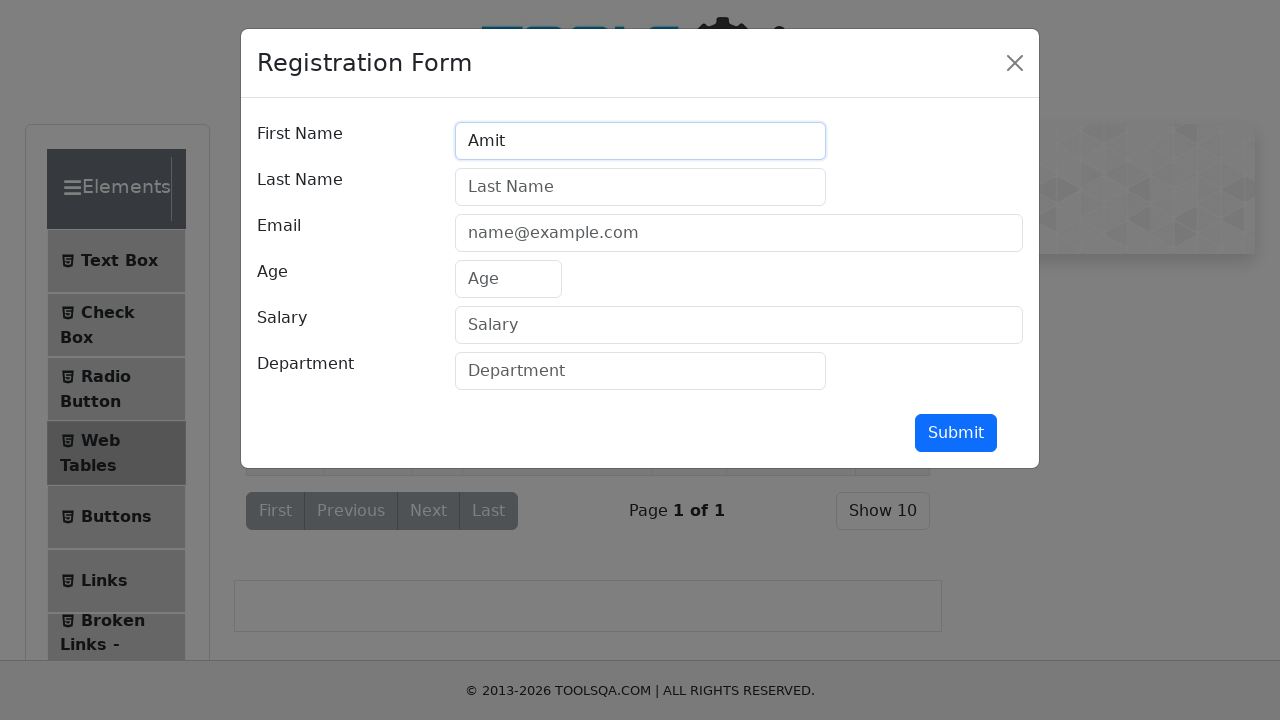

Filled last name field with 'patil' on #lastName
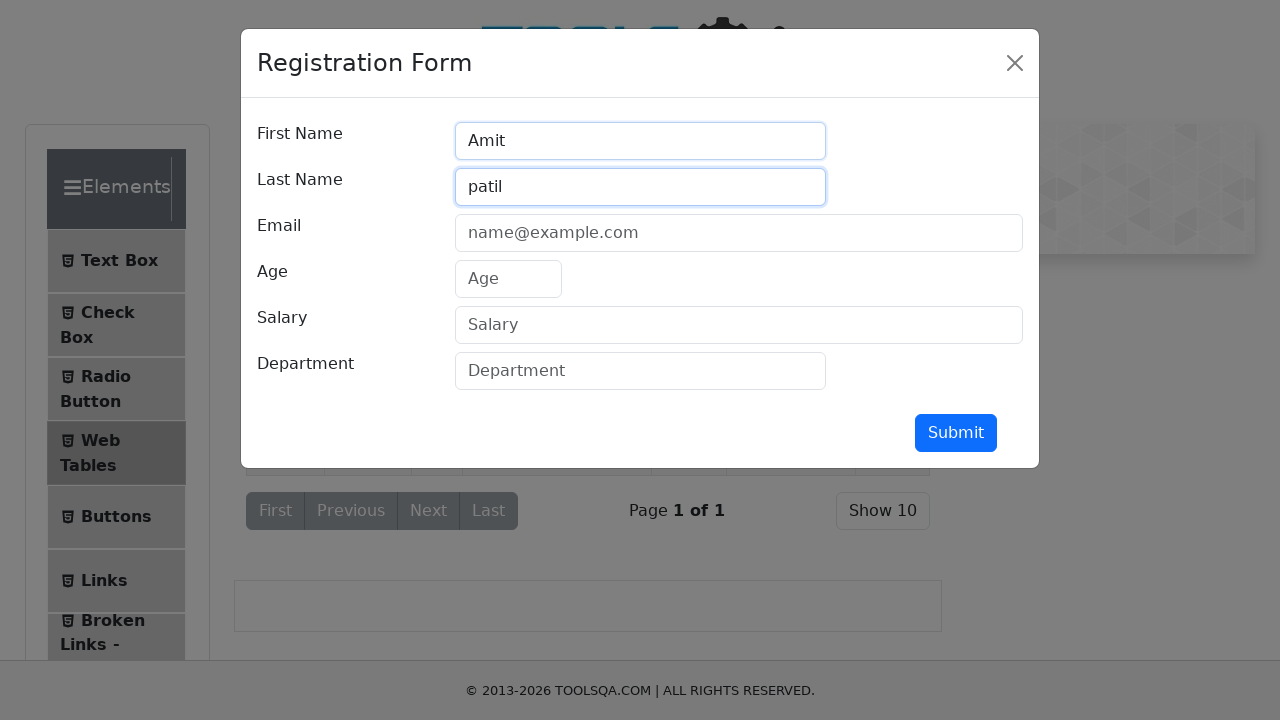

Filled email field with 'amit@patil.com' on #userEmail
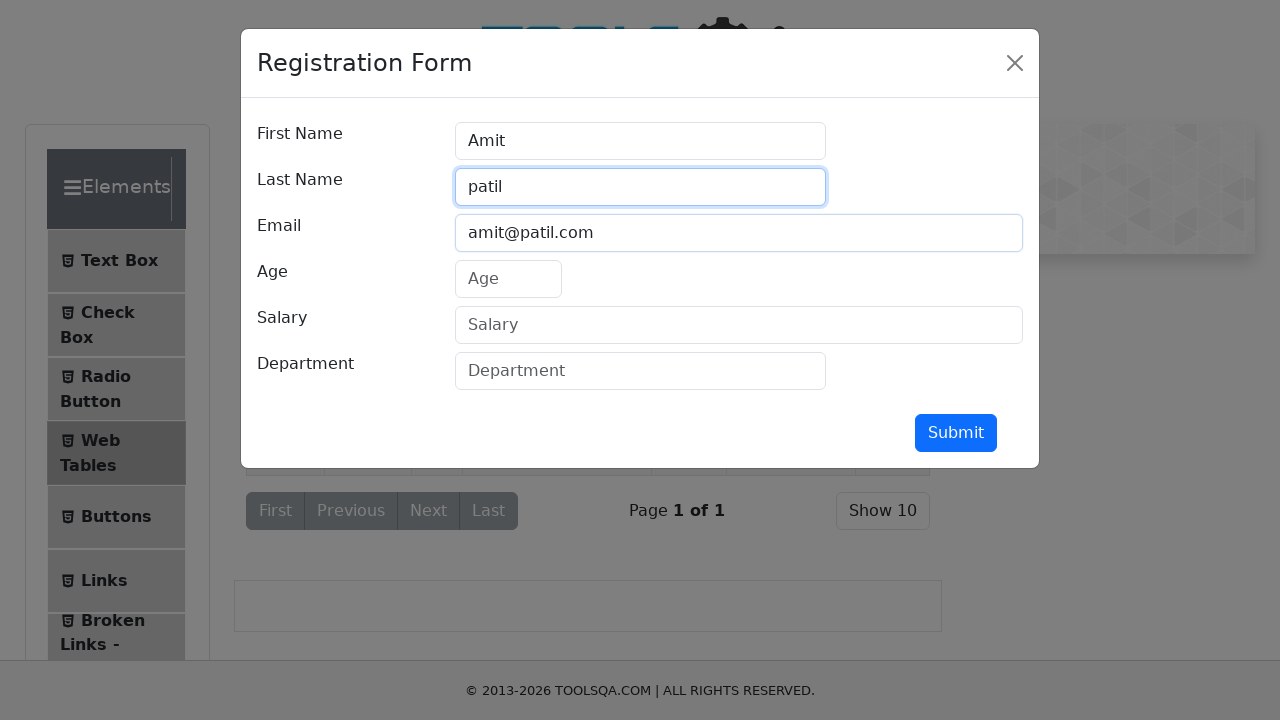

Filled age field with '23' on #age
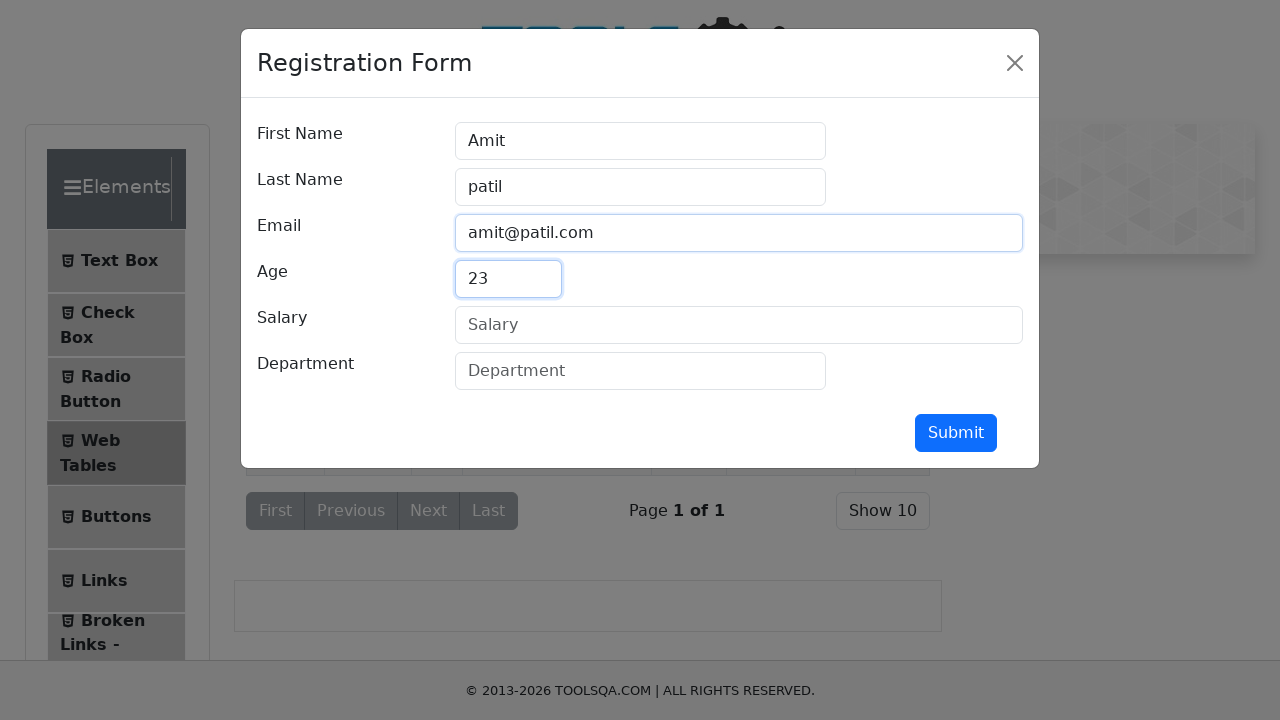

Filled salary field with '34567' on #salary
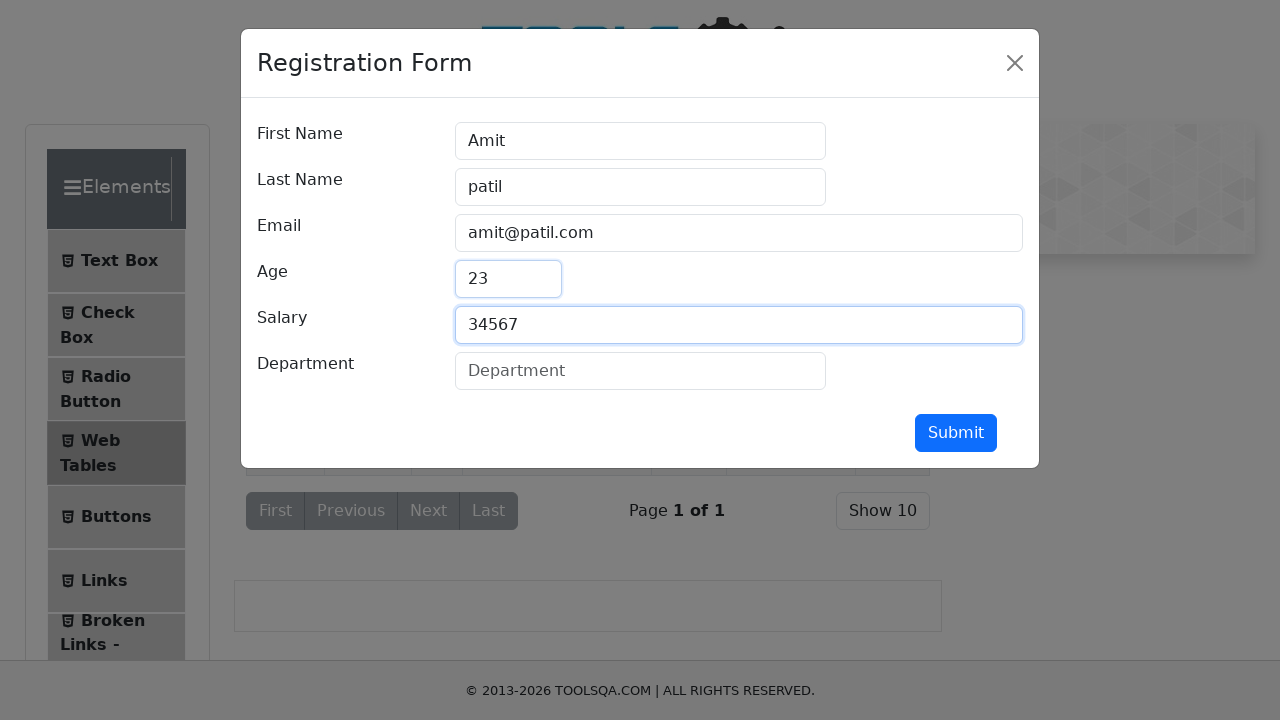

Filled department field with 'IT' on #department
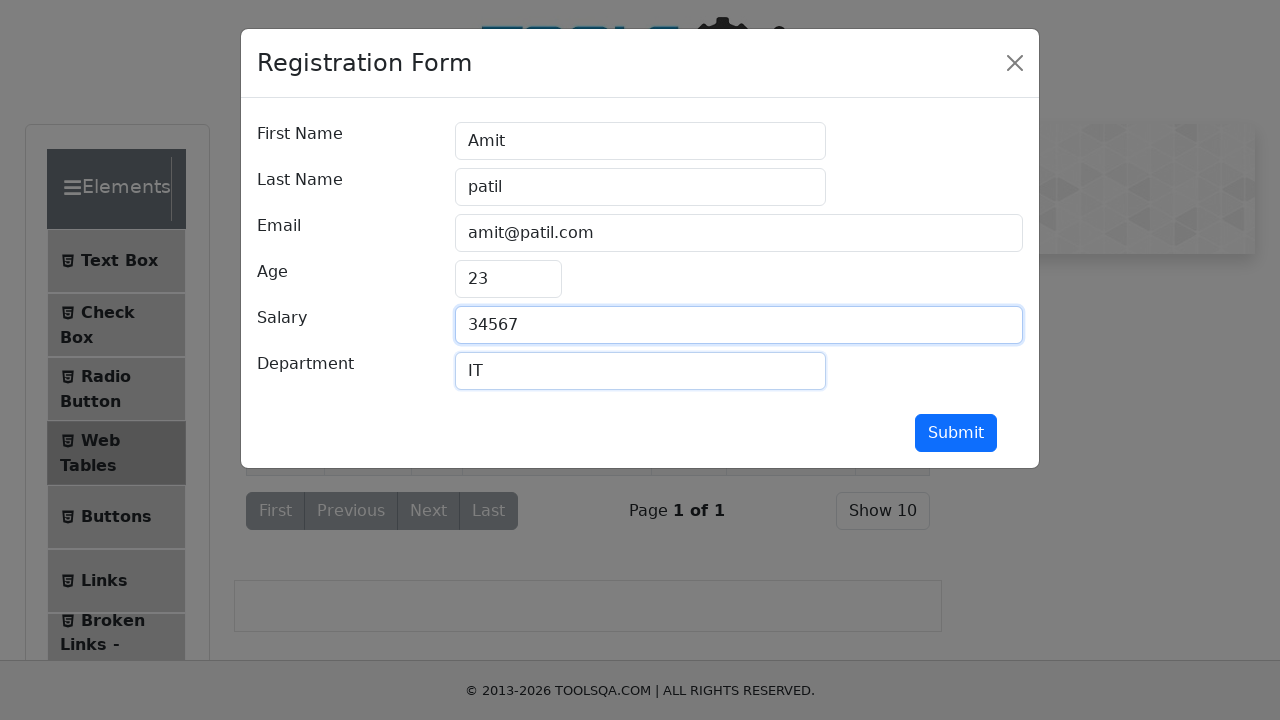

Clicked submit button to add first user (Amit patil) at (956, 433) on #submit
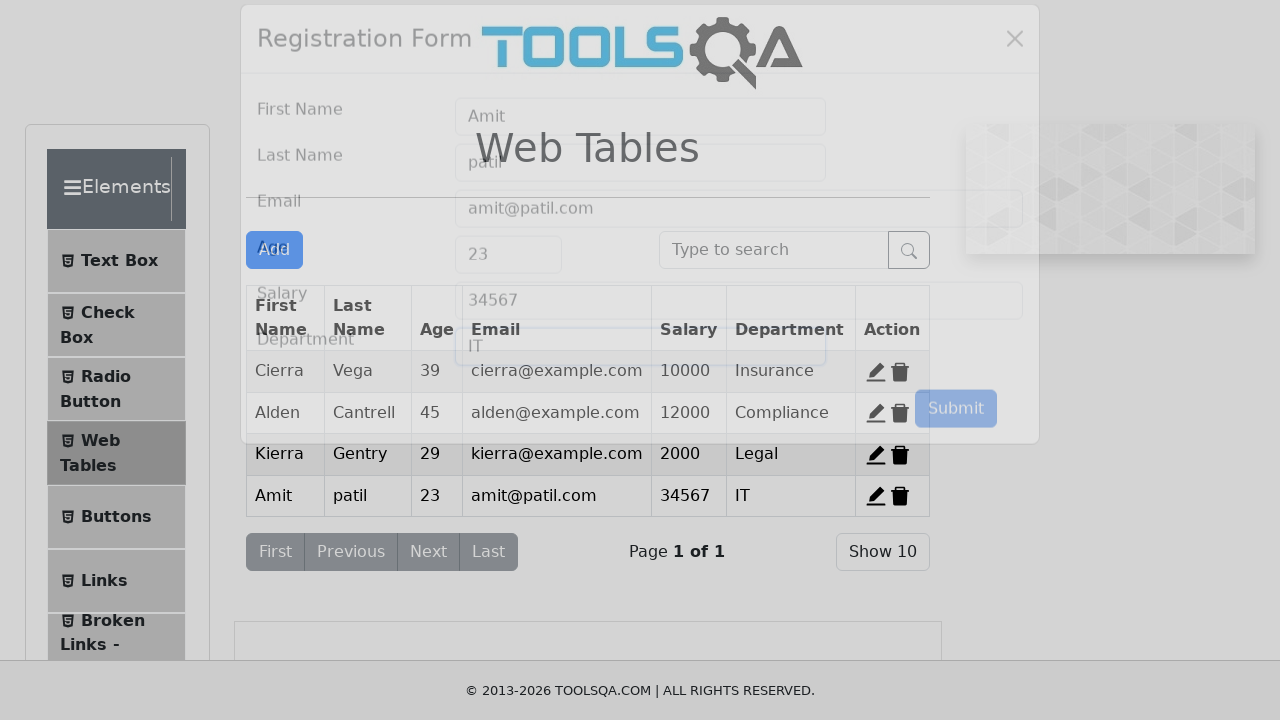

Clicked 'Add New Record' button to open user form for second user at (274, 250) on #addNewRecordButton
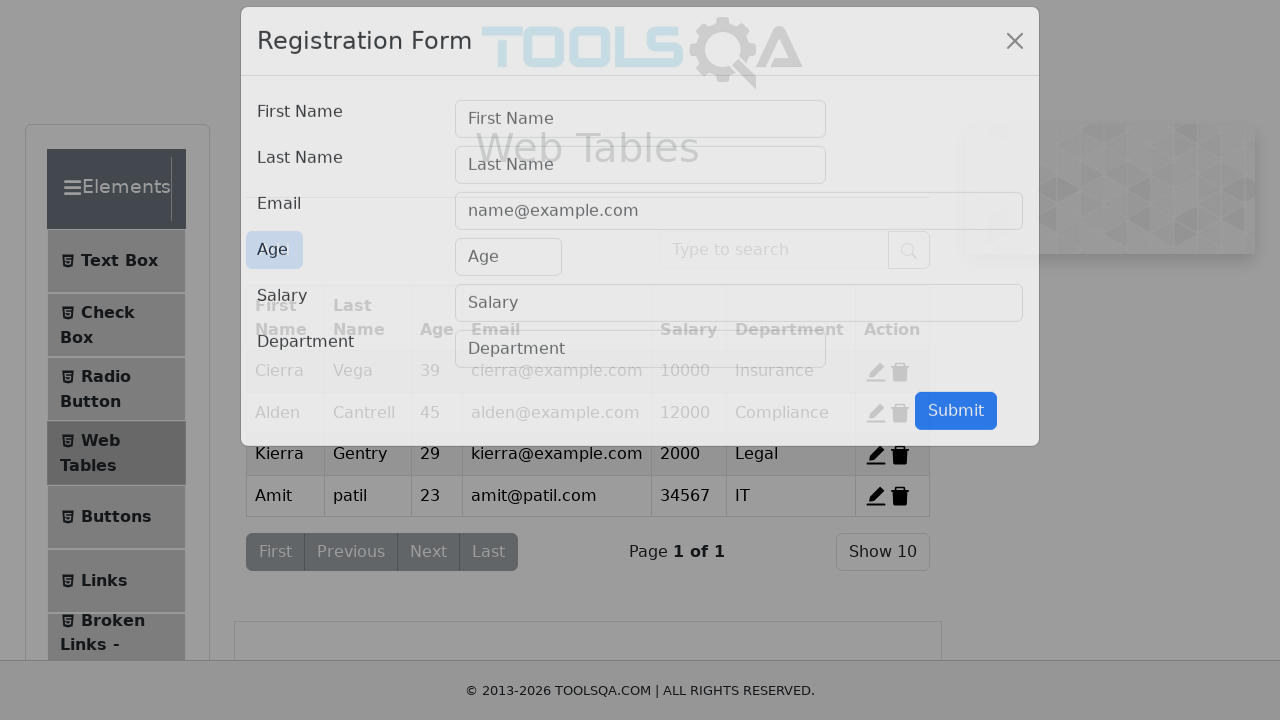

Filled first name field with 'Amol' on #firstName
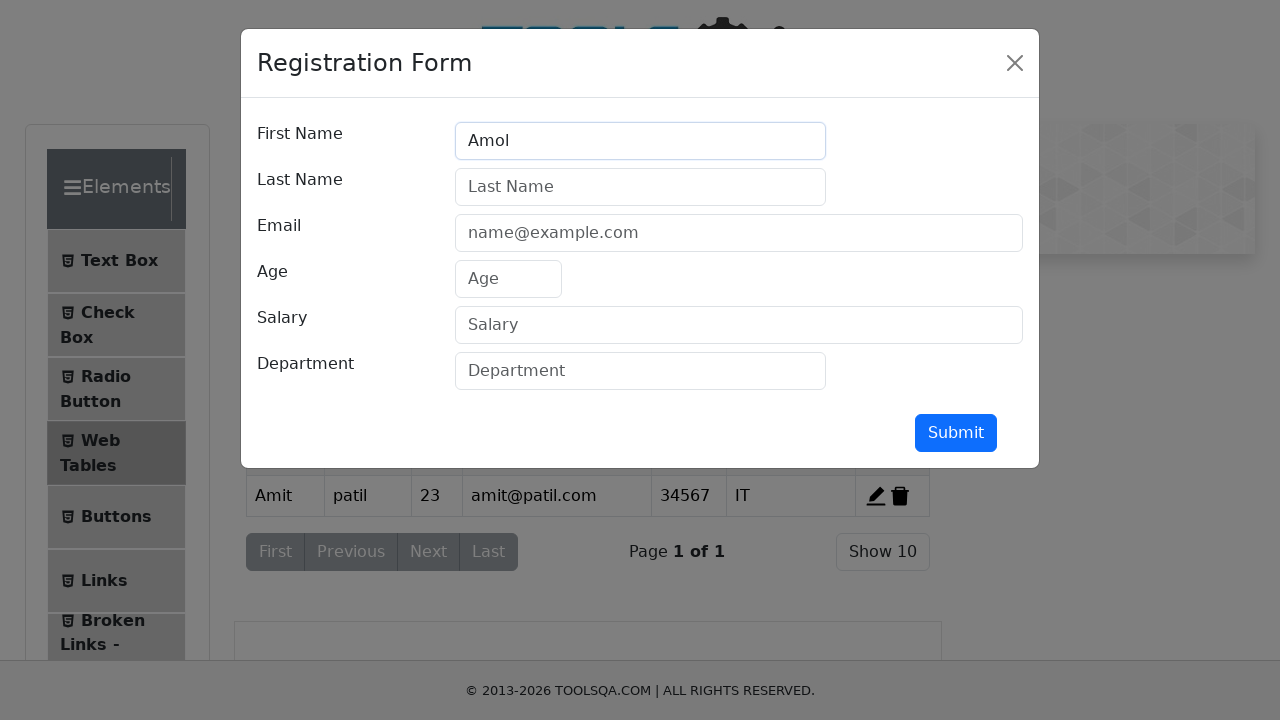

Filled last name field with 'Pawar' on #lastName
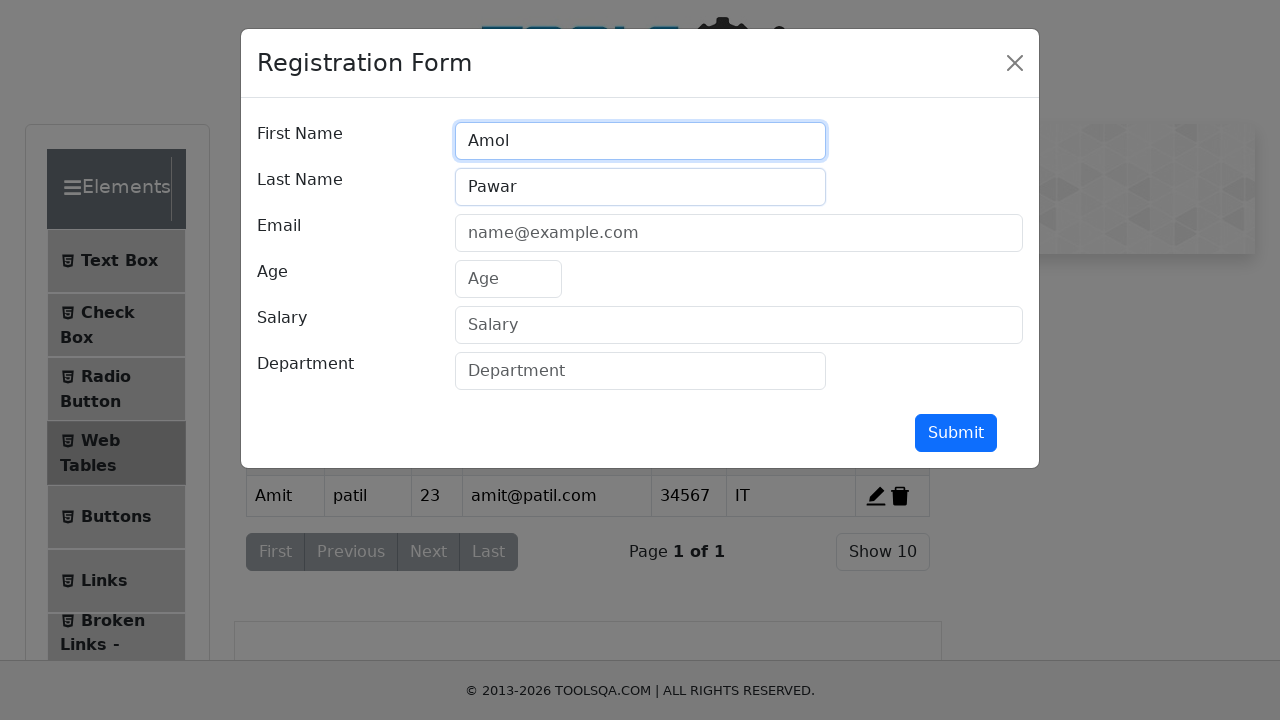

Filled email field with 'amol@pawar.com' on #userEmail
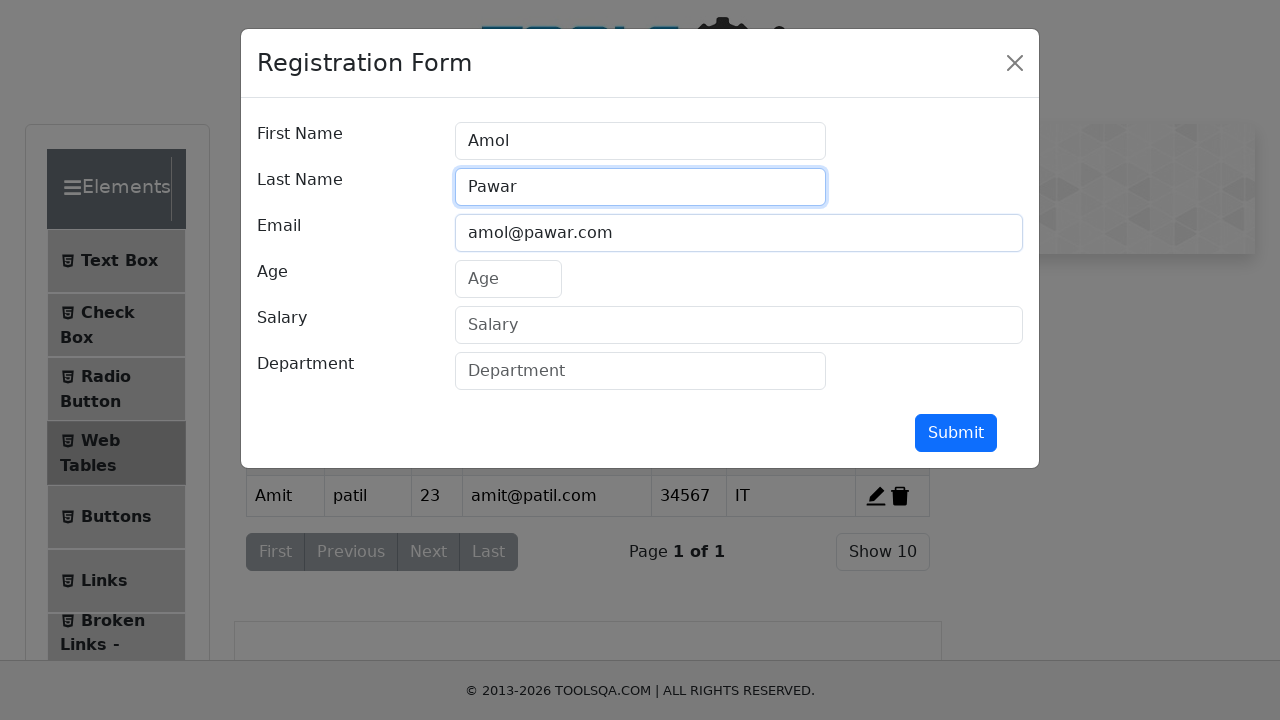

Filled age field with '45' on #age
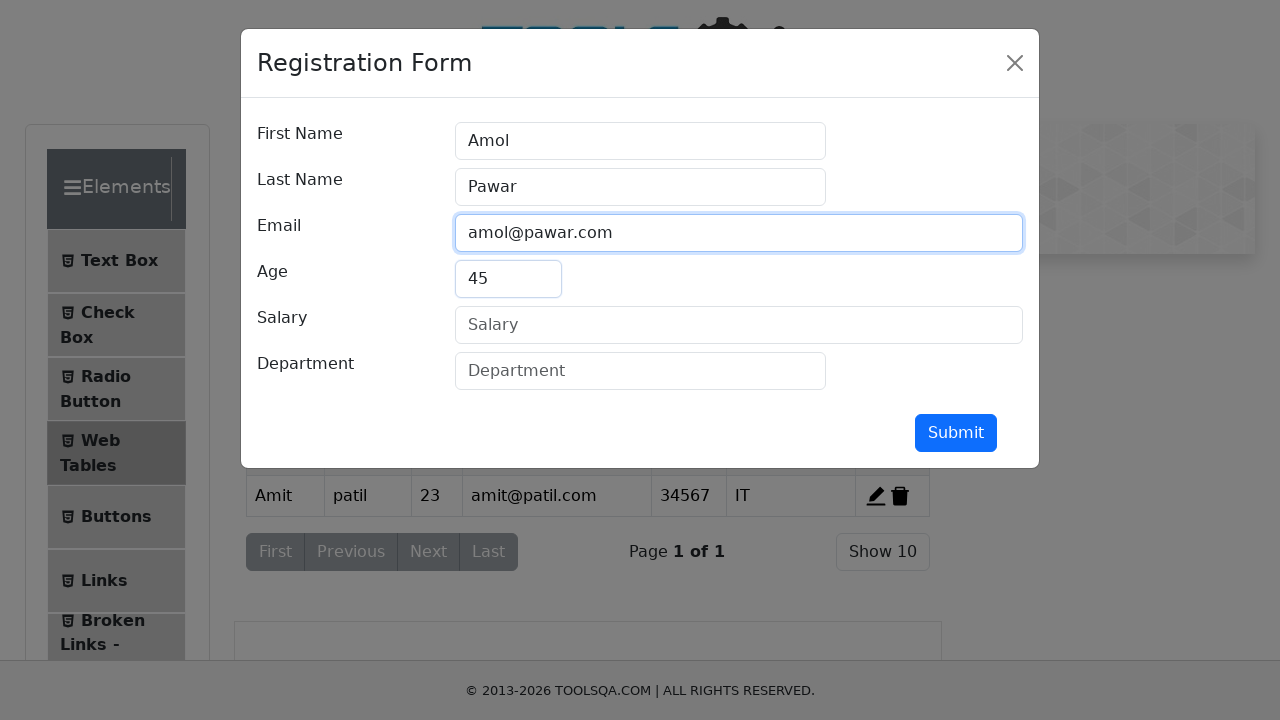

Filled salary field with '44567' on #salary
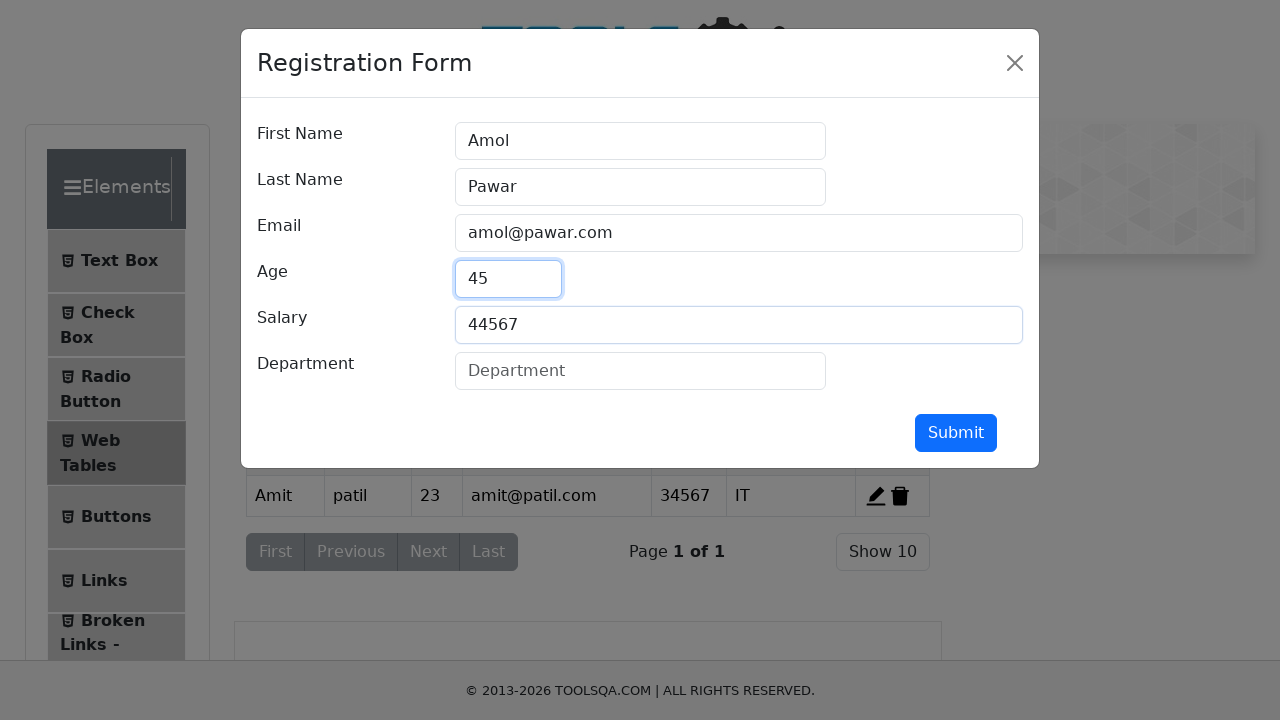

Filled department field with 'Software' on #department
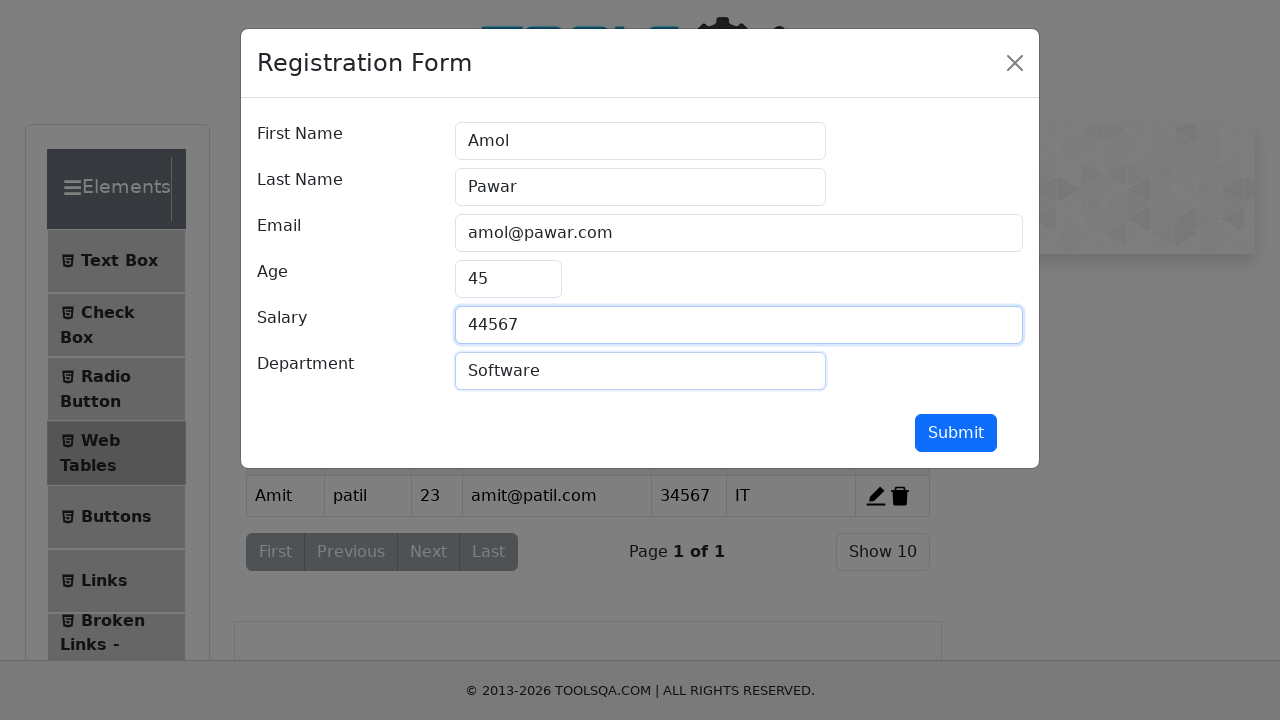

Clicked submit button to add second user (Amol Pawar) at (956, 433) on #submit
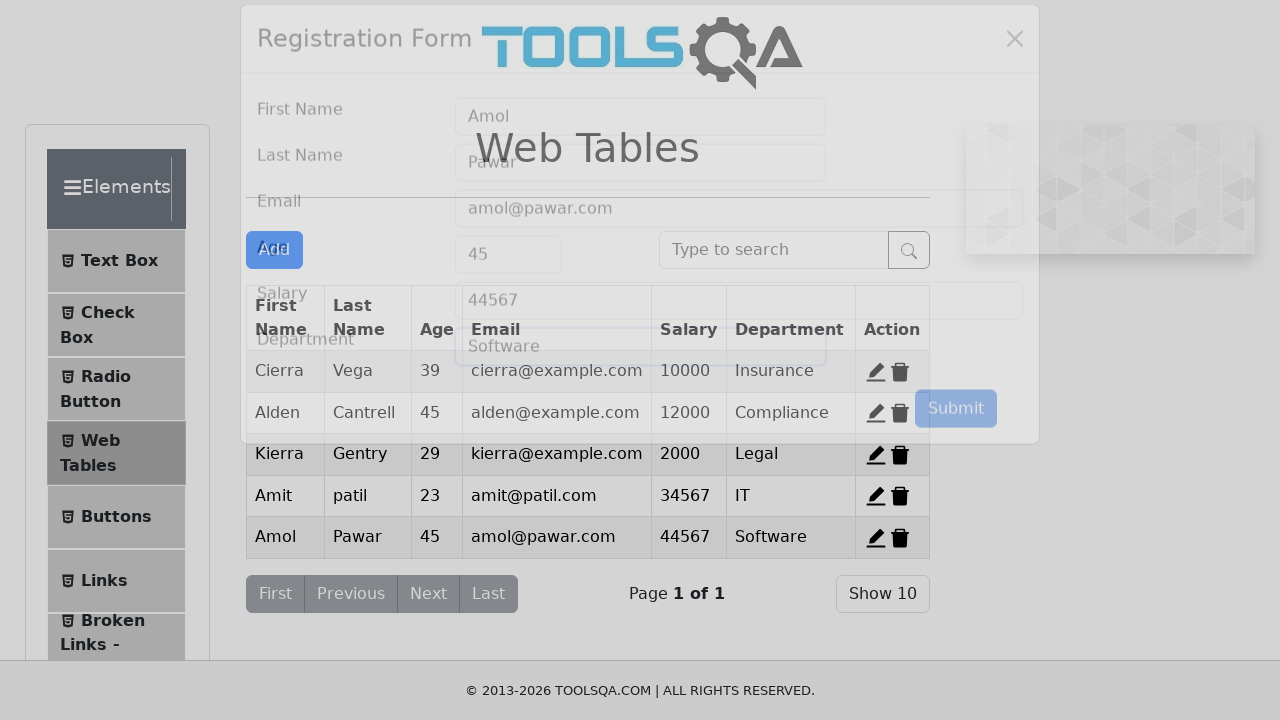

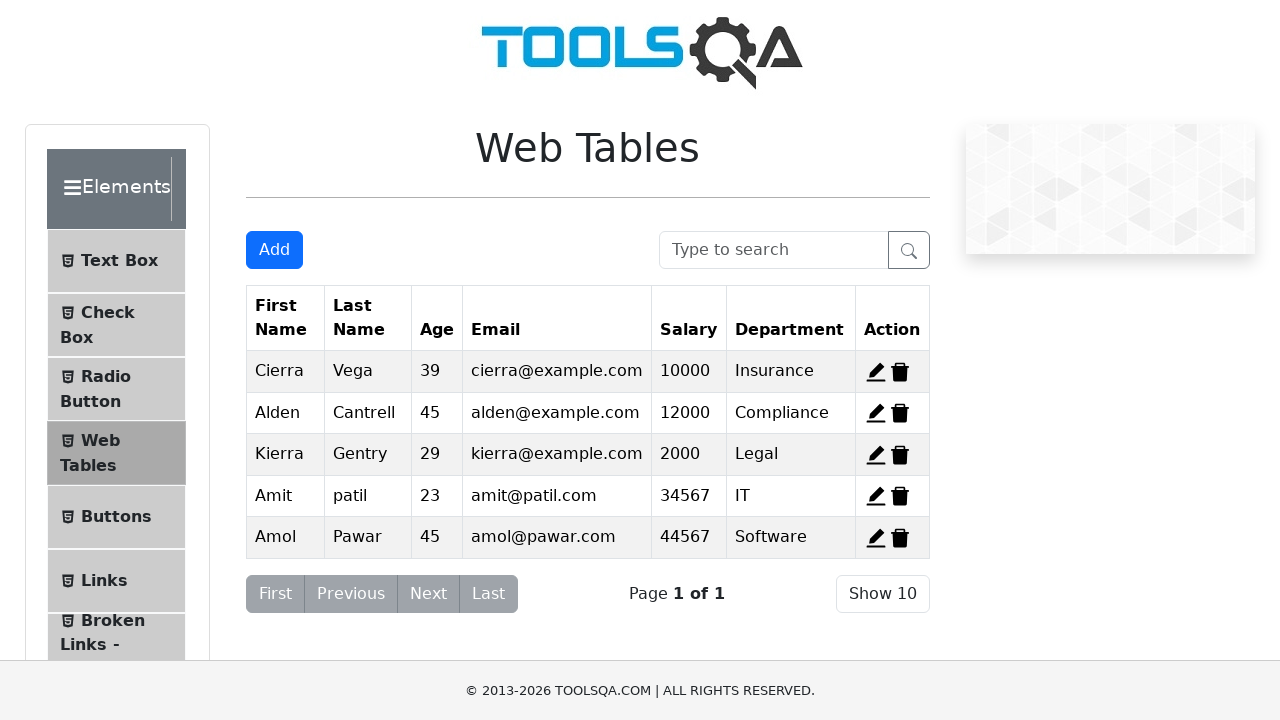